Tests broken images page by navigating to it and checking HTTP response codes for all images

Starting URL: https://the-internet.herokuapp.com/

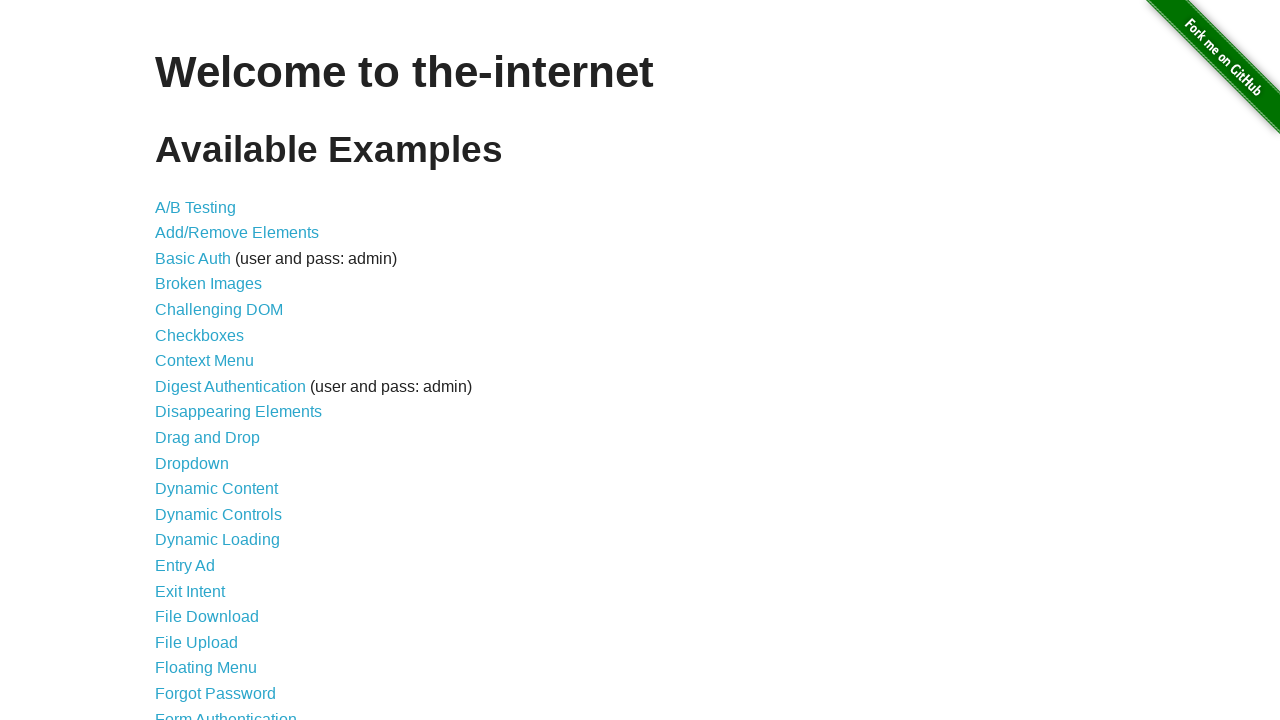

Clicked on Broken Images link at (208, 284) on xpath=//a[contains(text(),'Broken Images')]
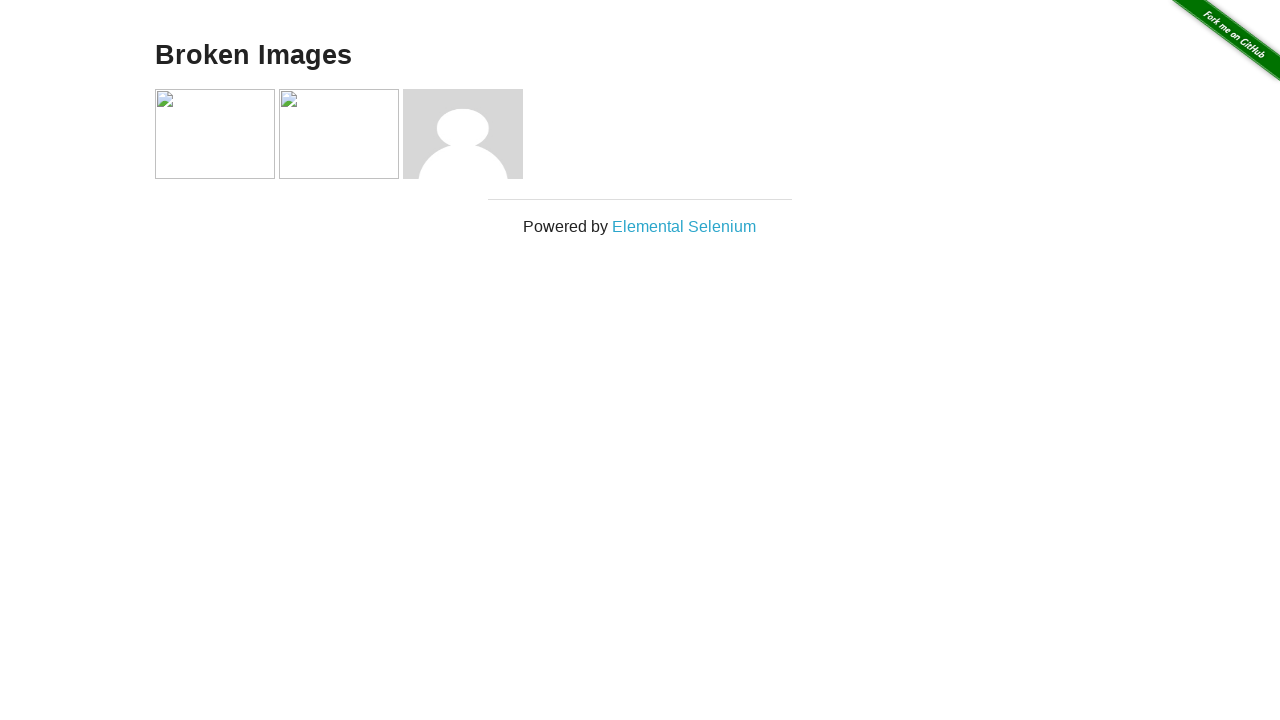

Waited for all network requests to complete
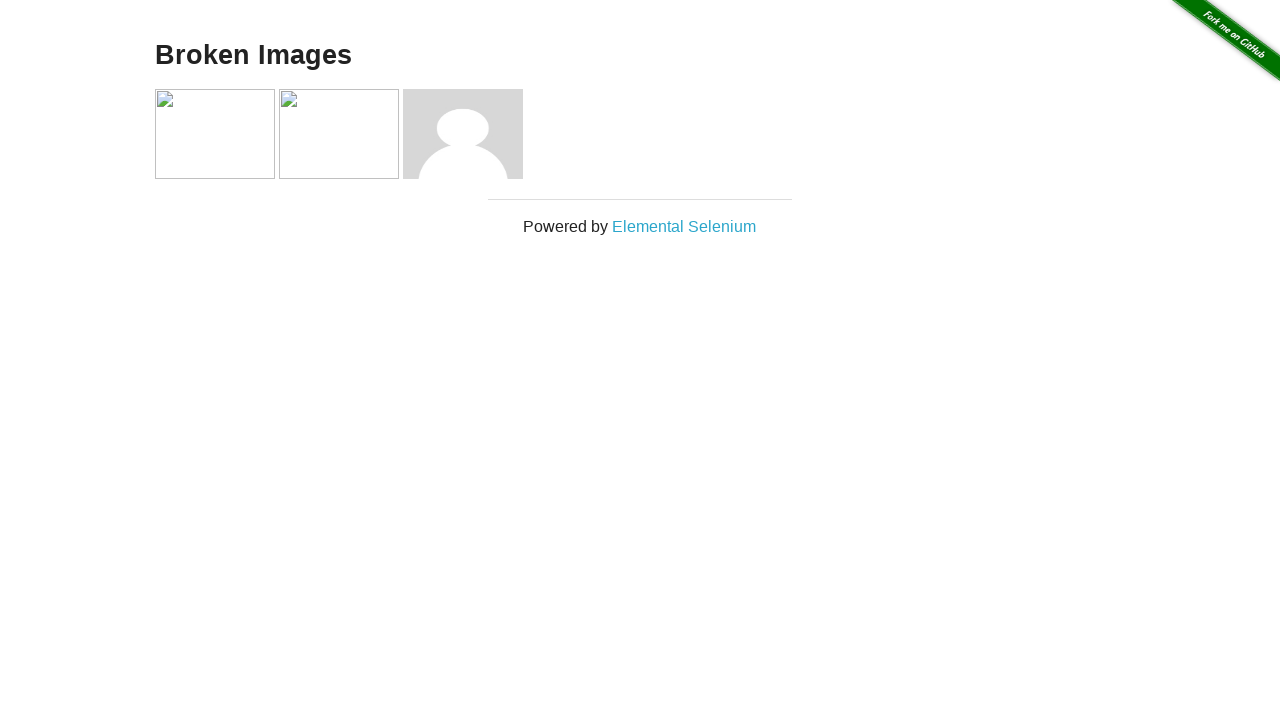

Retrieved all images from the broken images page
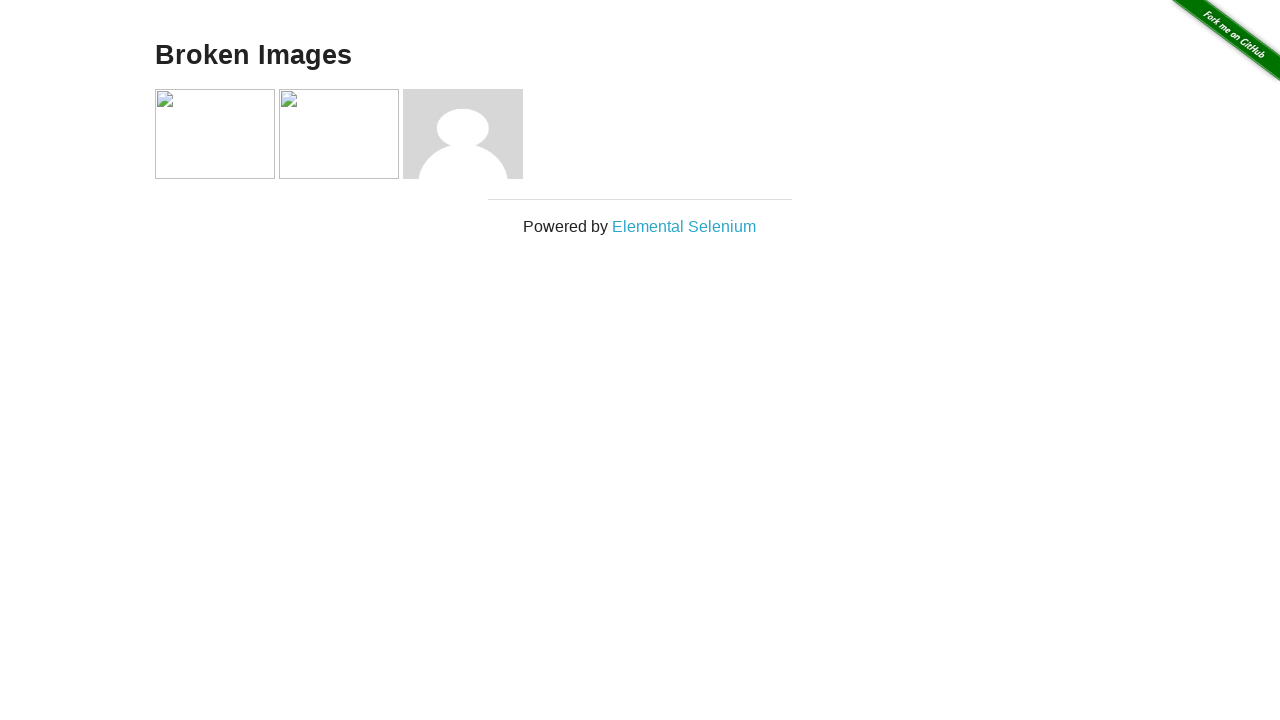

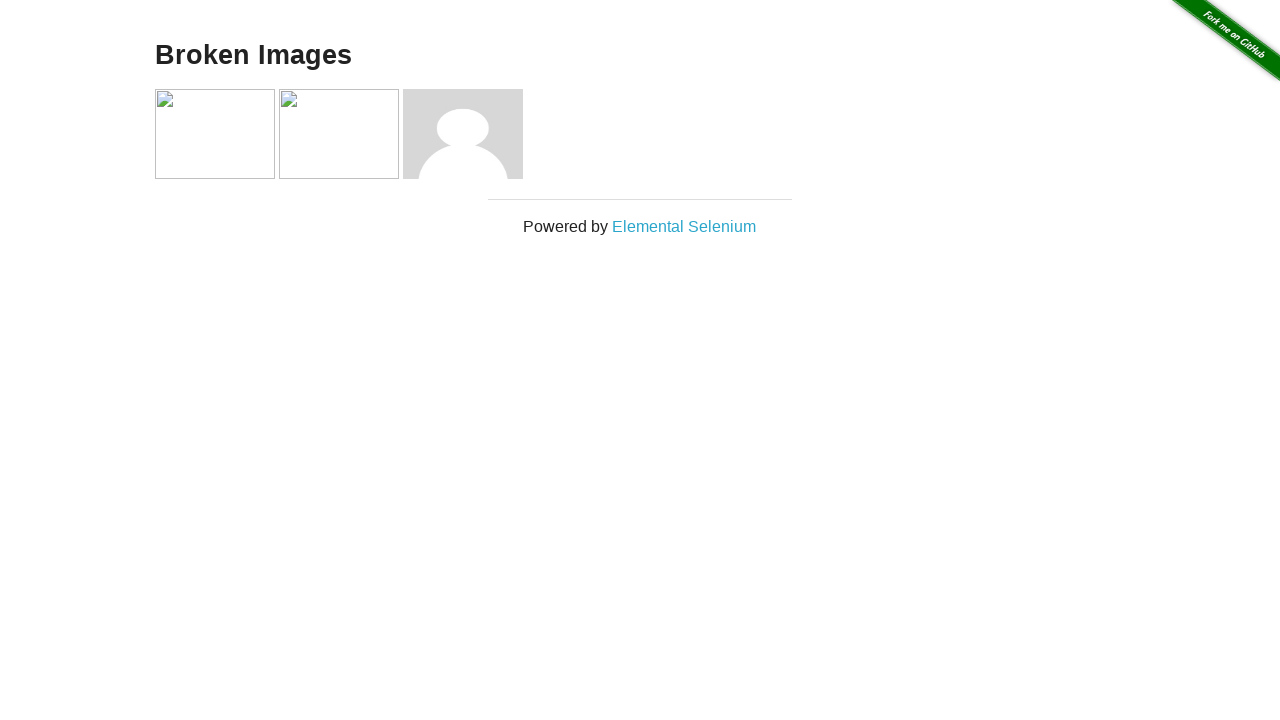